Tests navigation on a football statistics website by clicking the "All matches" button and selecting "Spain" from a country dropdown filter, then verifying the table results load.

Starting URL: https://www.adamchoi.co.uk/teamgoals/detailed

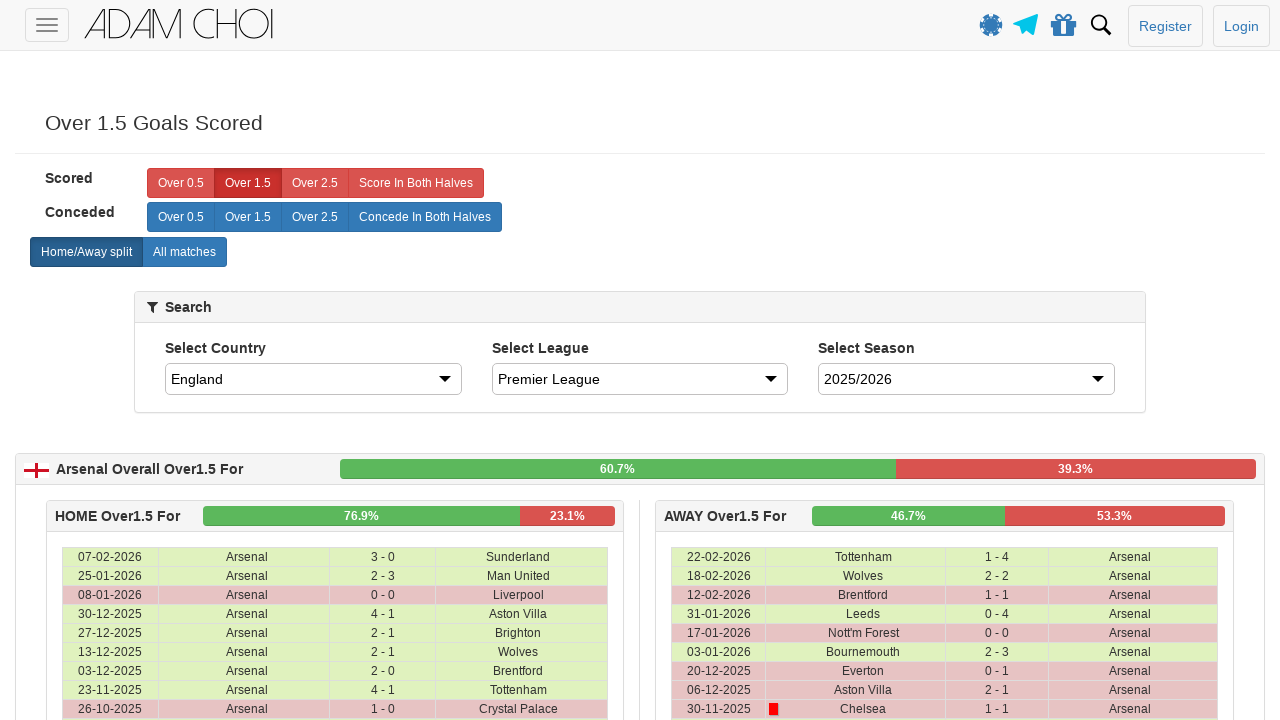

Clicked 'All matches' button at (184, 252) on xpath=//label[@analytics-event="All matches"]
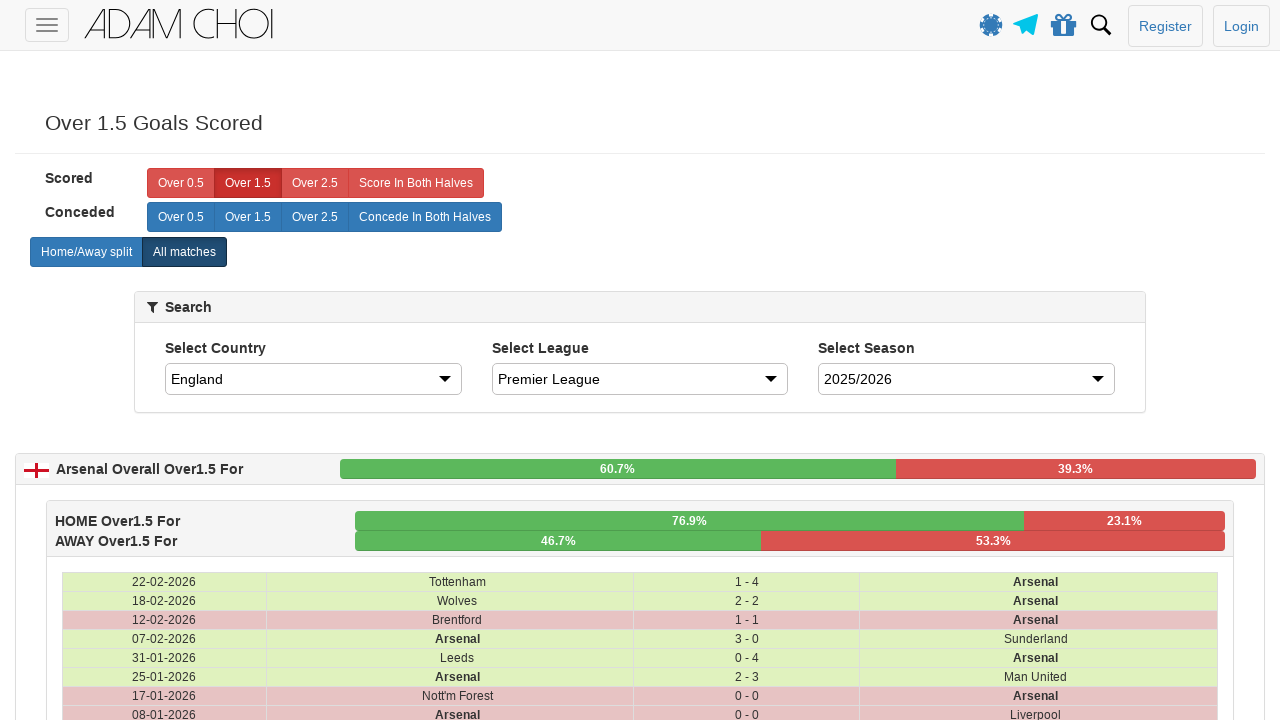

Panel body loaded
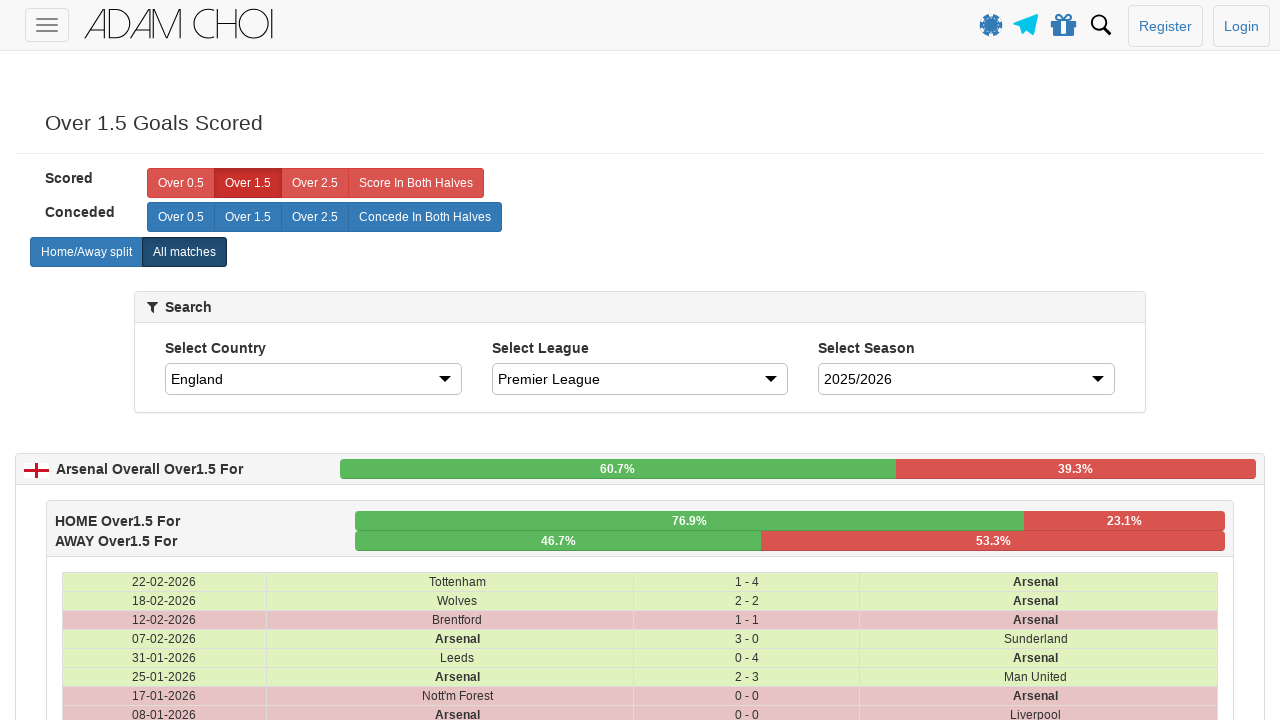

Selected 'Spain' from country dropdown filter on #country
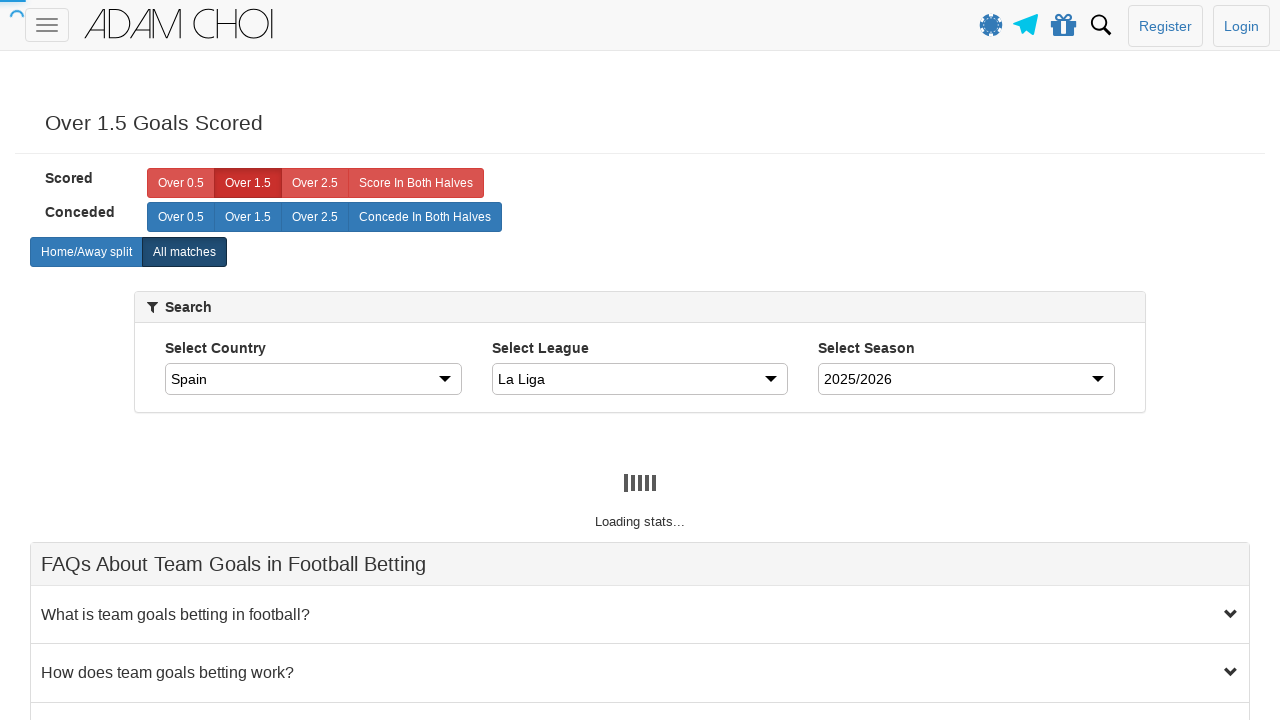

Waited for table to update with filtered data
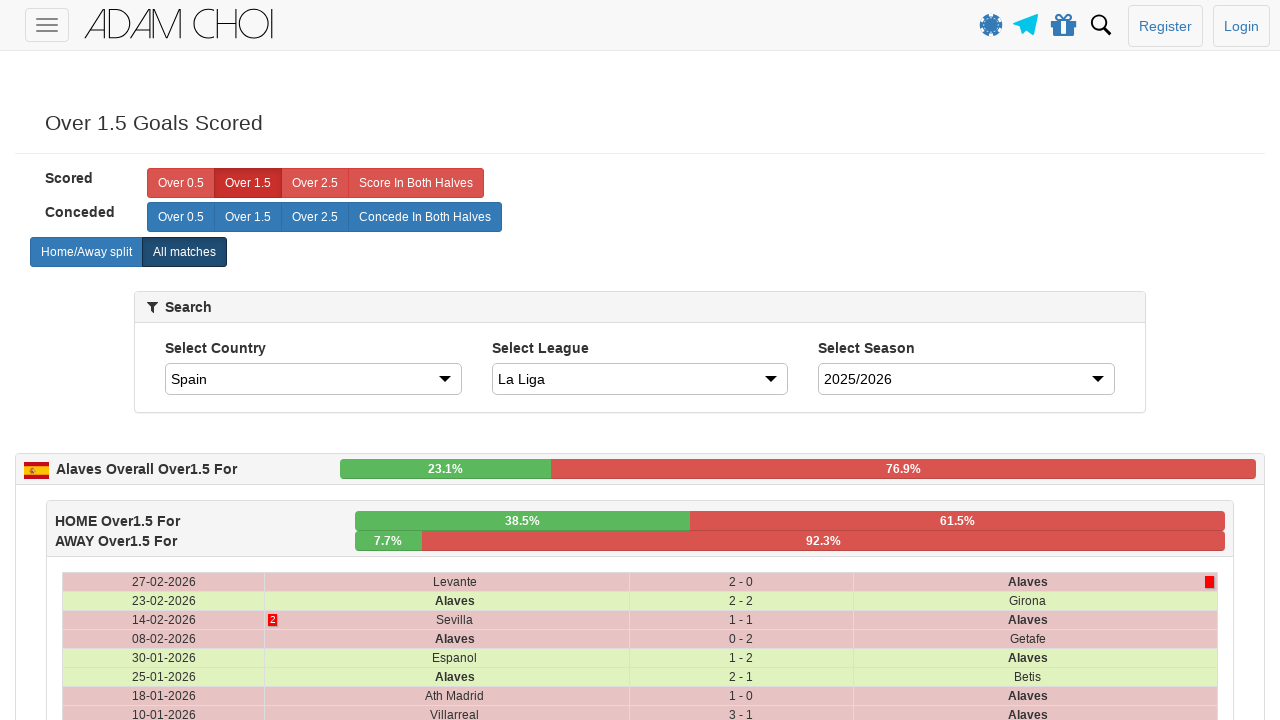

Verified table rows loaded with Spain statistics
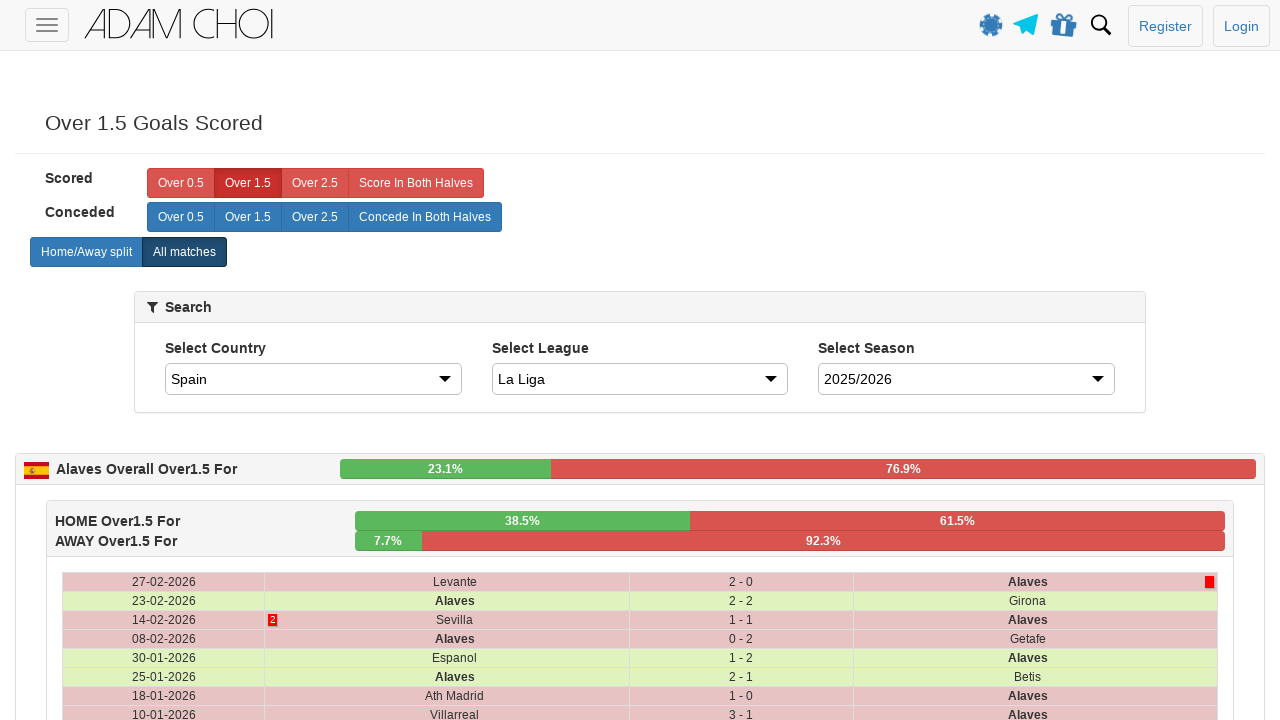

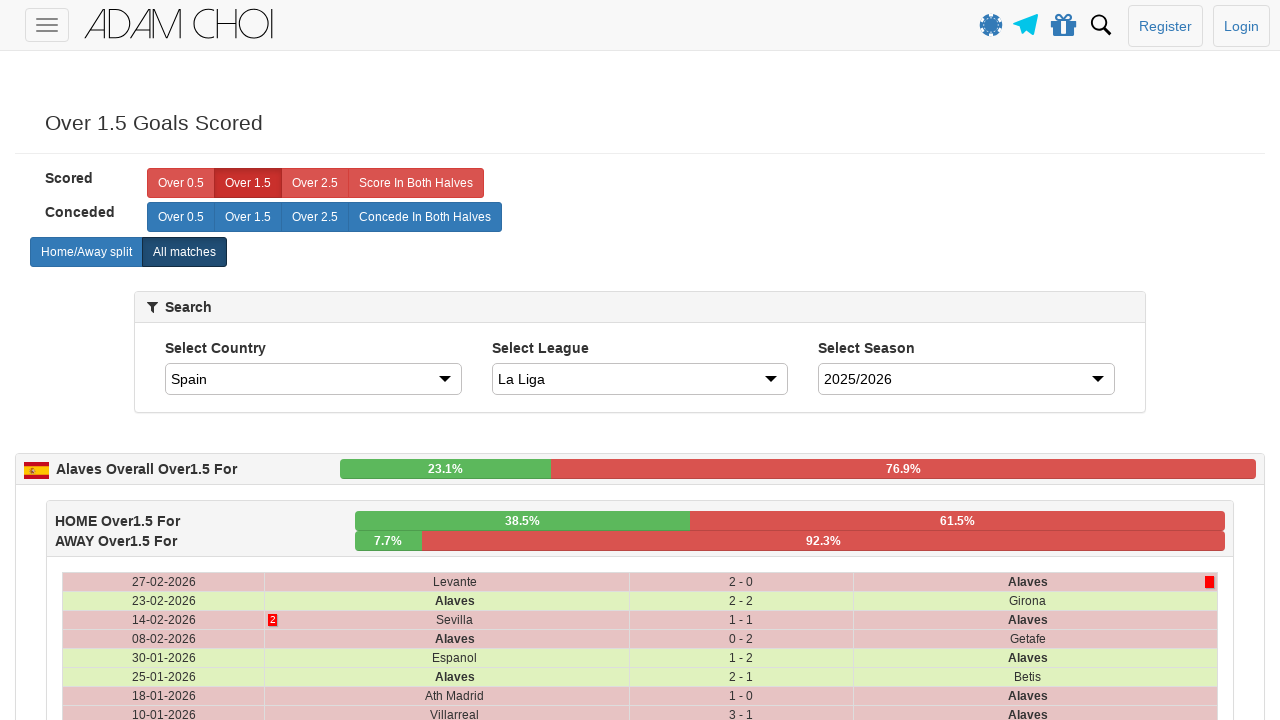